Tests that the currently applied filter link is highlighted with selected class

Starting URL: https://demo.playwright.dev/todomvc

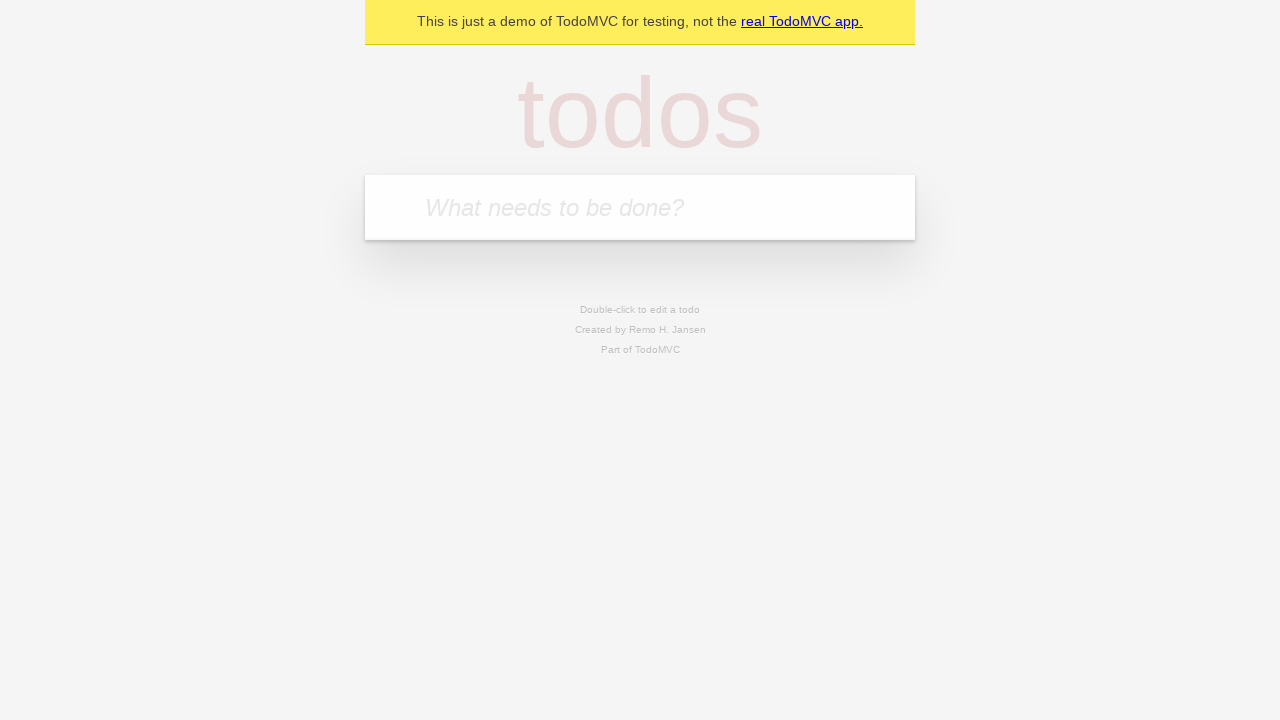

Filled todo input field with 'buy some cheese' on internal:attr=[placeholder="What needs to be done?"i]
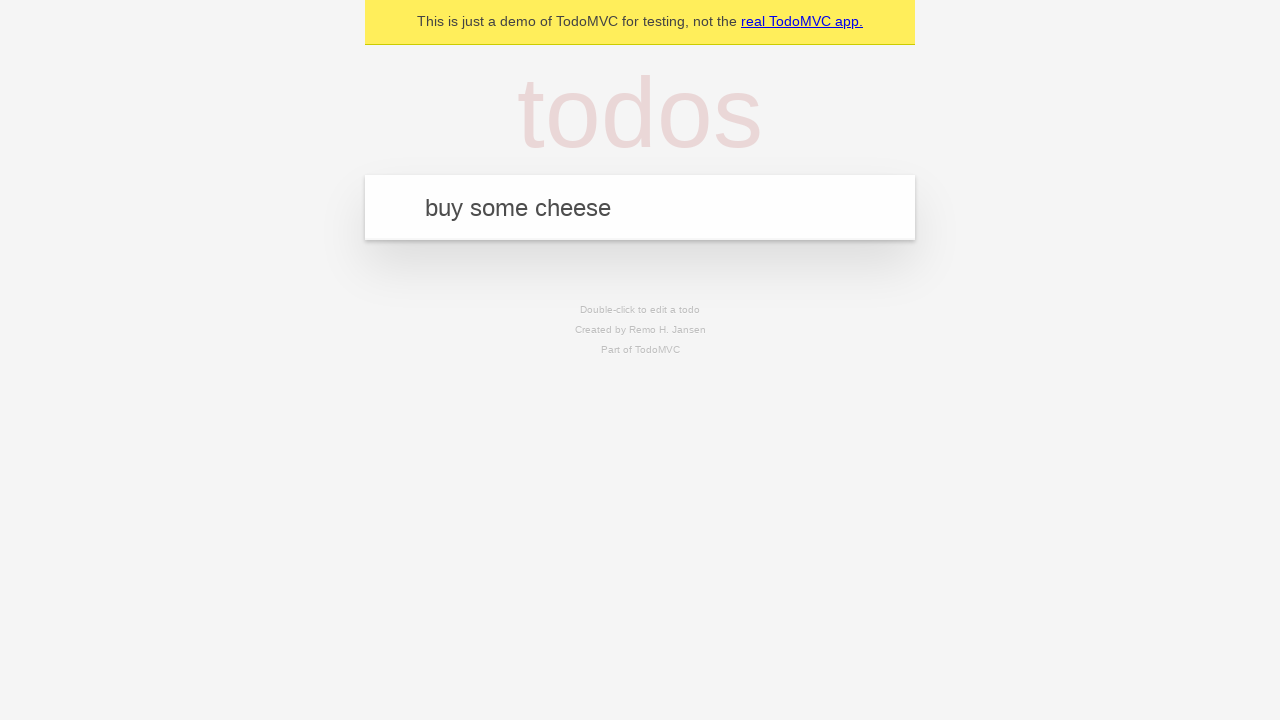

Pressed Enter to create todo 'buy some cheese' on internal:attr=[placeholder="What needs to be done?"i]
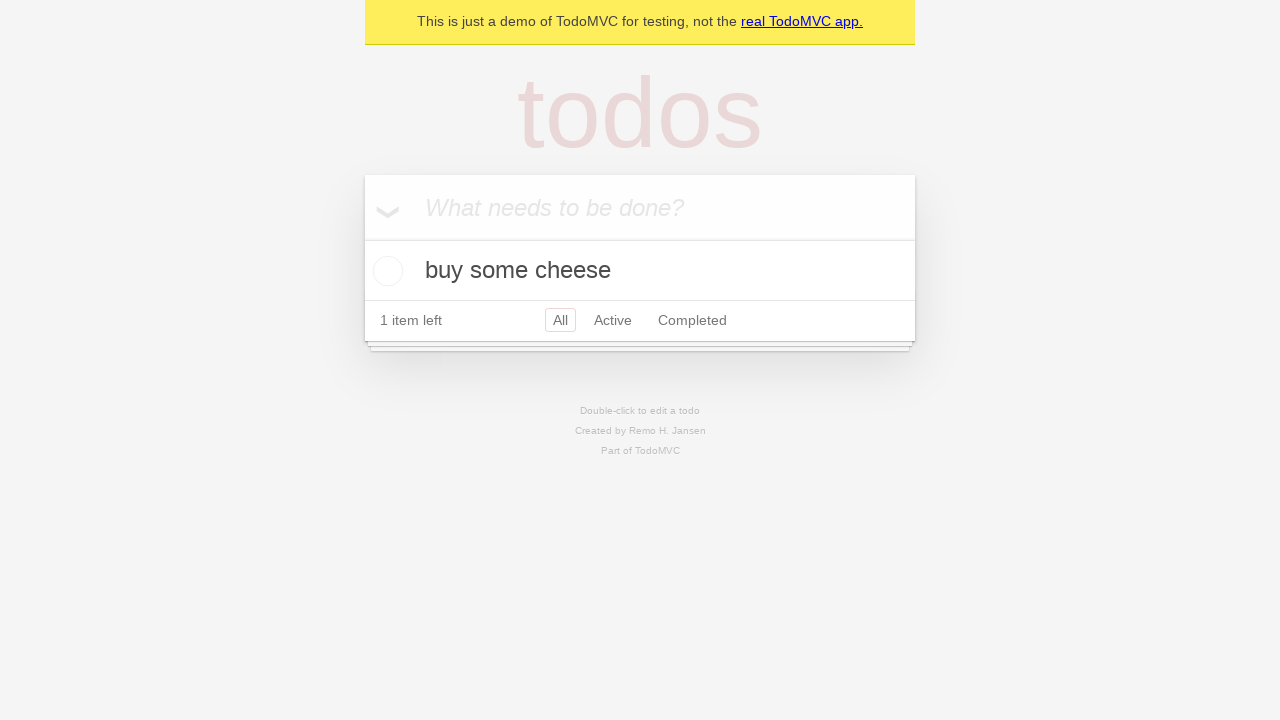

Filled todo input field with 'feed the cat' on internal:attr=[placeholder="What needs to be done?"i]
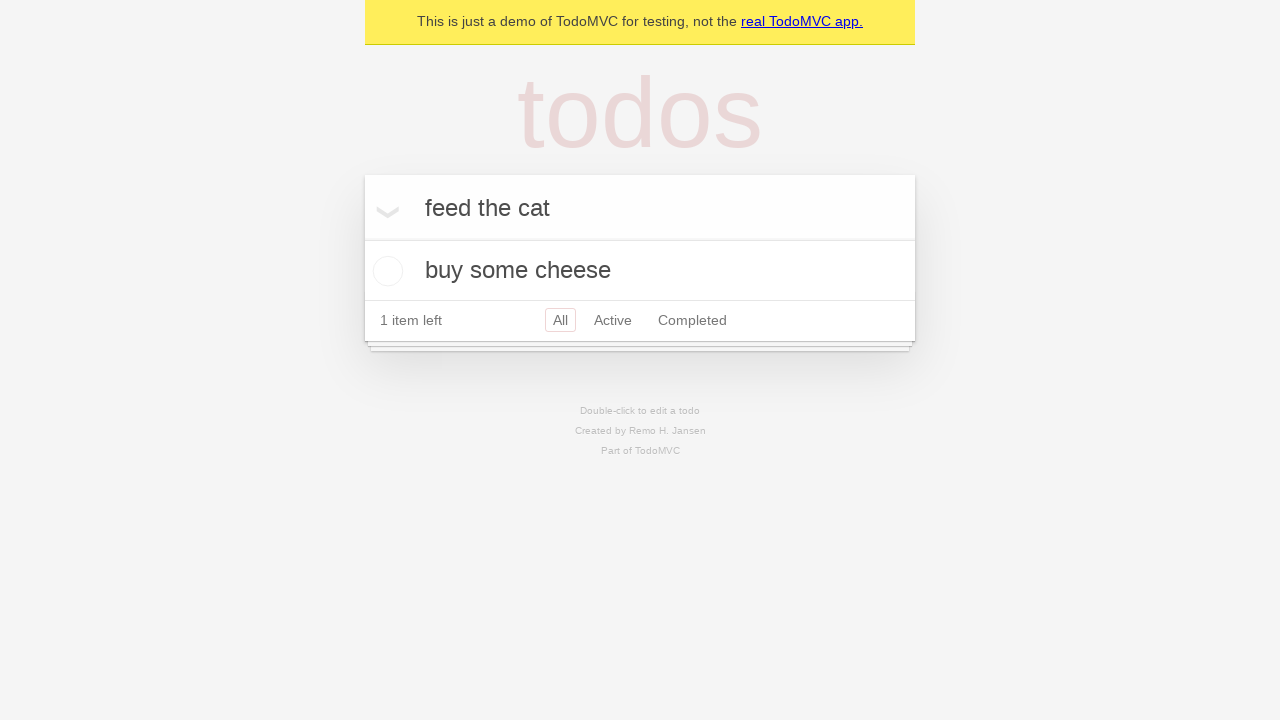

Pressed Enter to create todo 'feed the cat' on internal:attr=[placeholder="What needs to be done?"i]
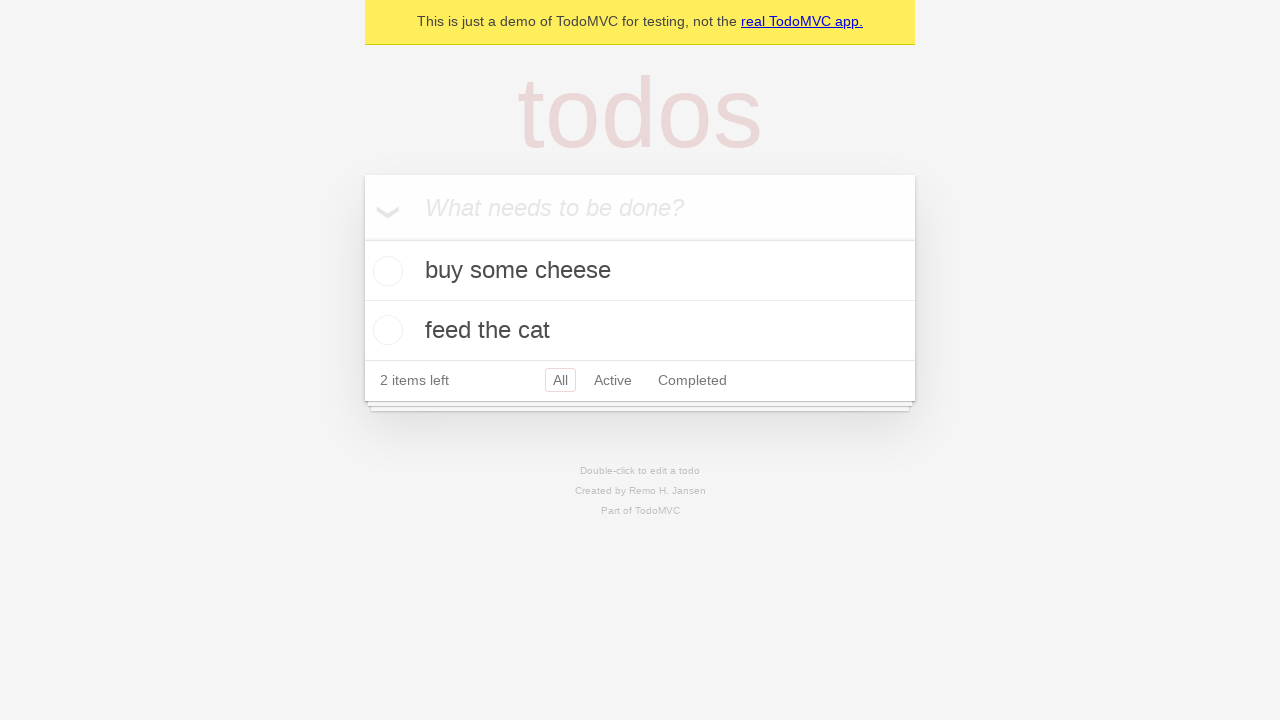

Filled todo input field with 'book a doctors appointment' on internal:attr=[placeholder="What needs to be done?"i]
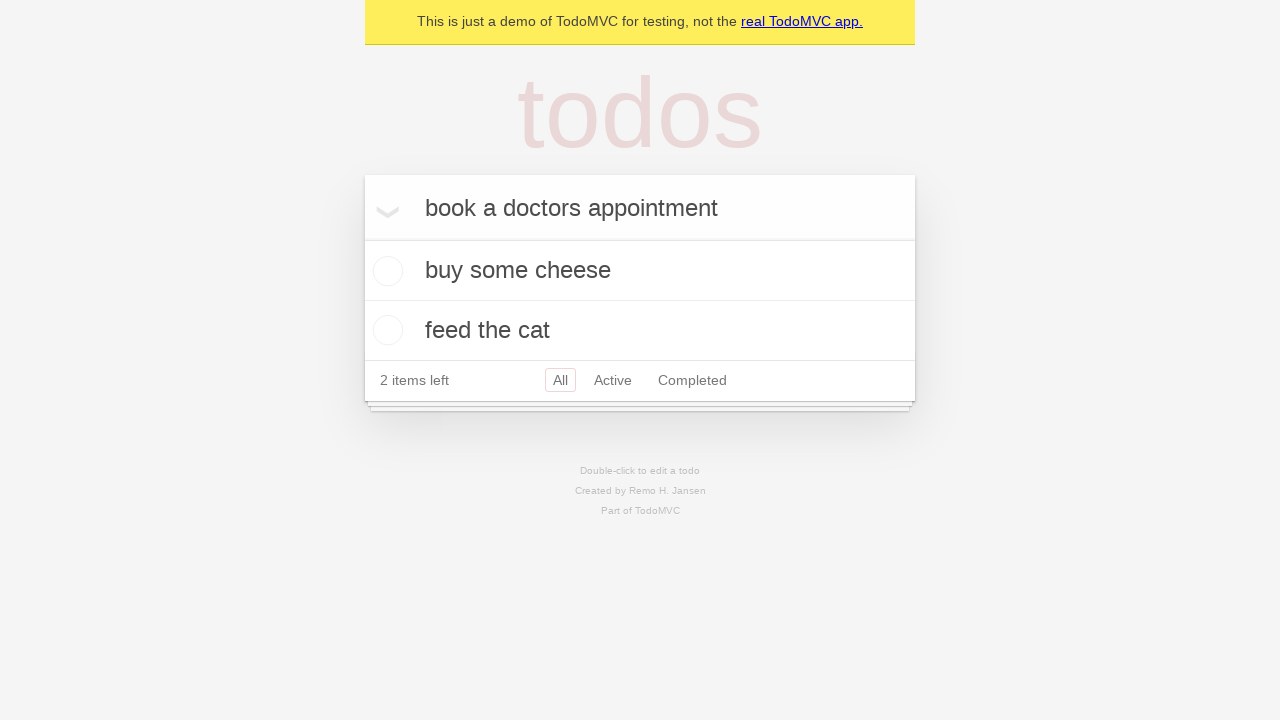

Pressed Enter to create todo 'book a doctors appointment' on internal:attr=[placeholder="What needs to be done?"i]
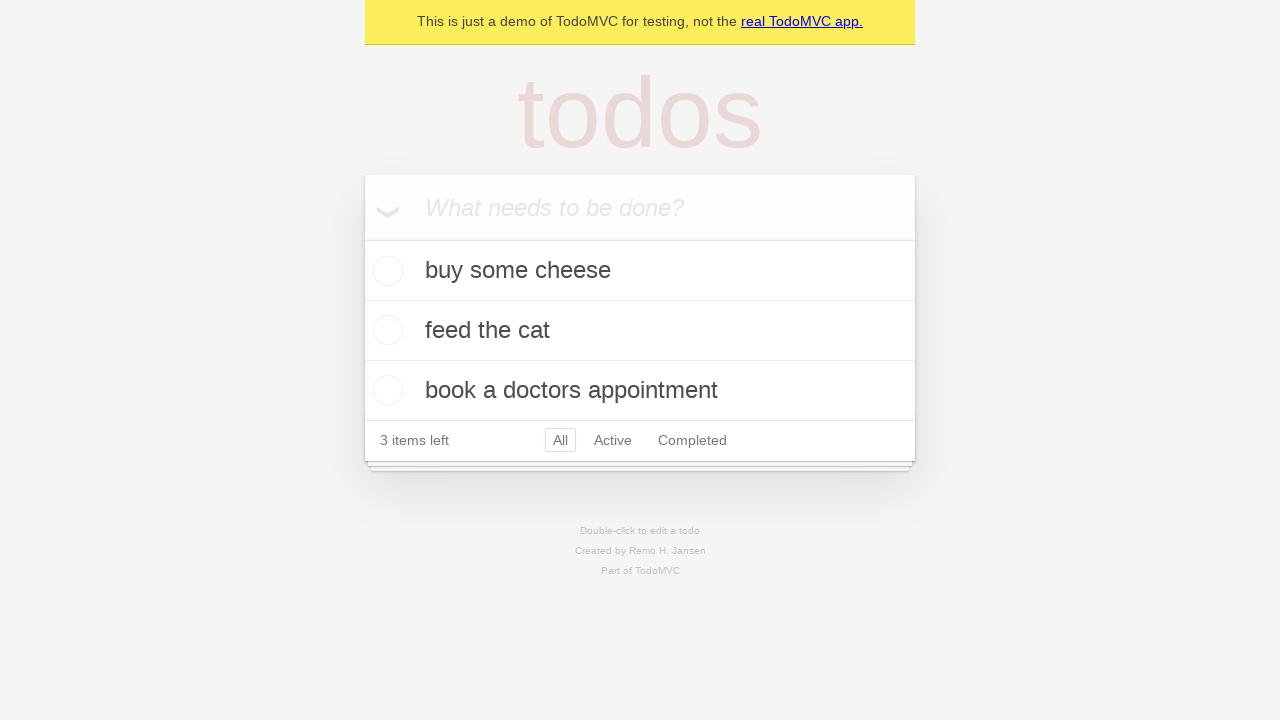

Waited for all 3 todo items to be loaded
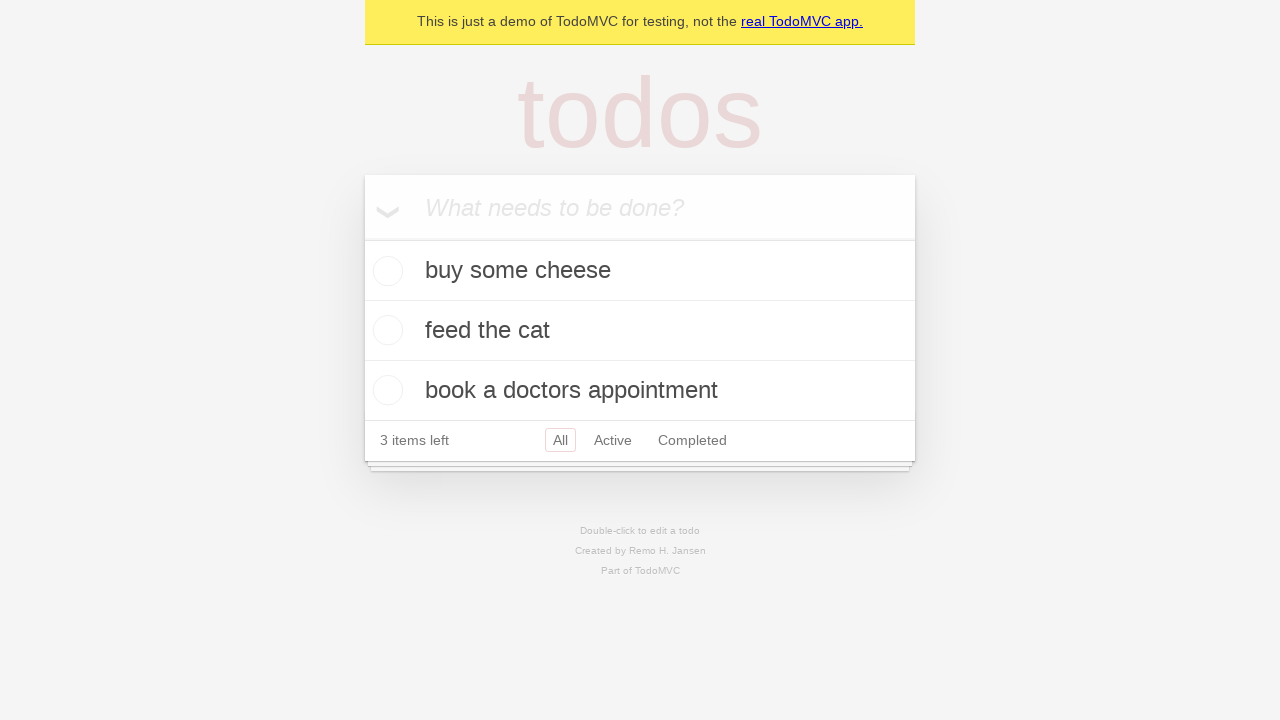

Located Active and Completed filter links
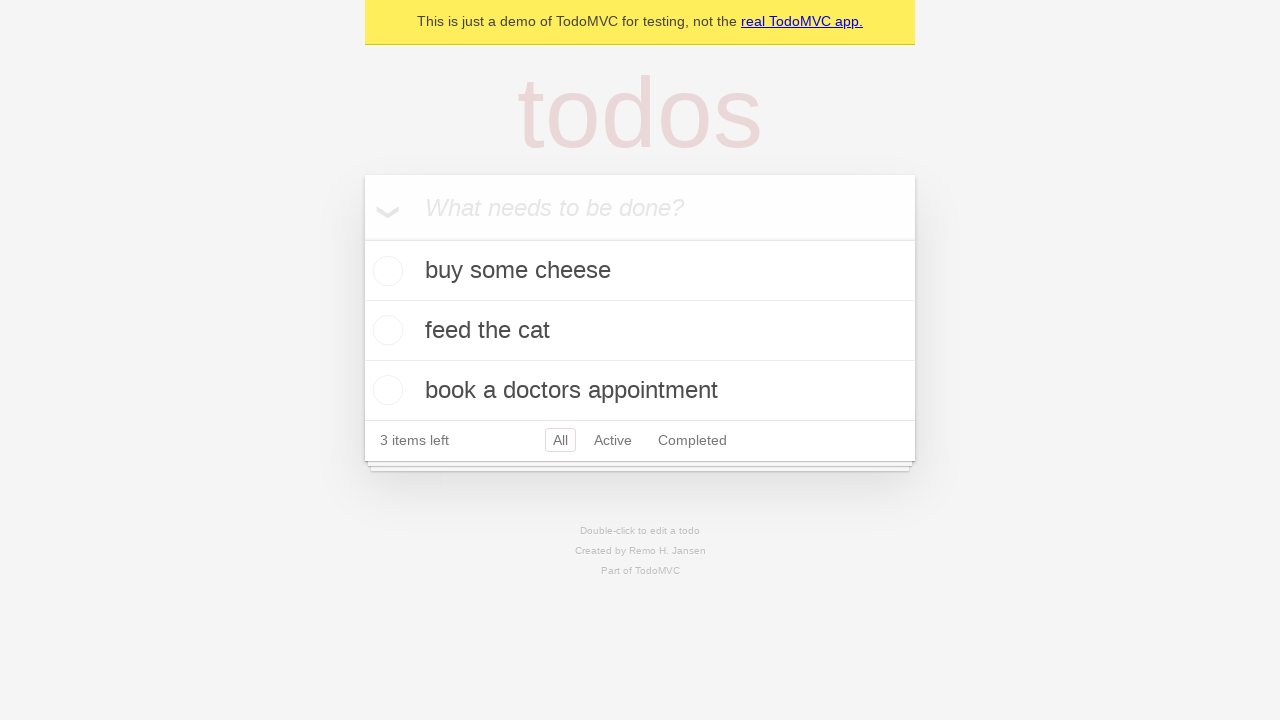

Clicked Active filter link at (613, 440) on internal:role=link[name="Active"i]
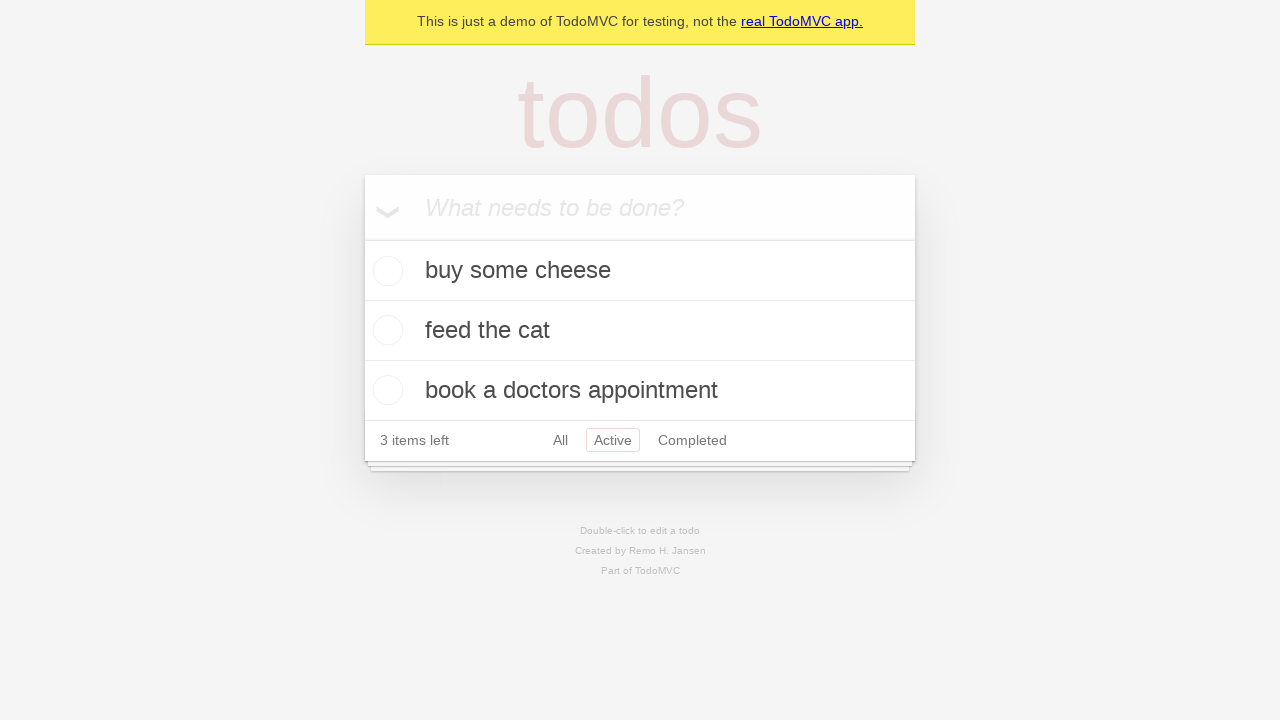

Clicked Completed filter link to verify currently applied filter is highlighted at (692, 440) on internal:role=link[name="Completed"i]
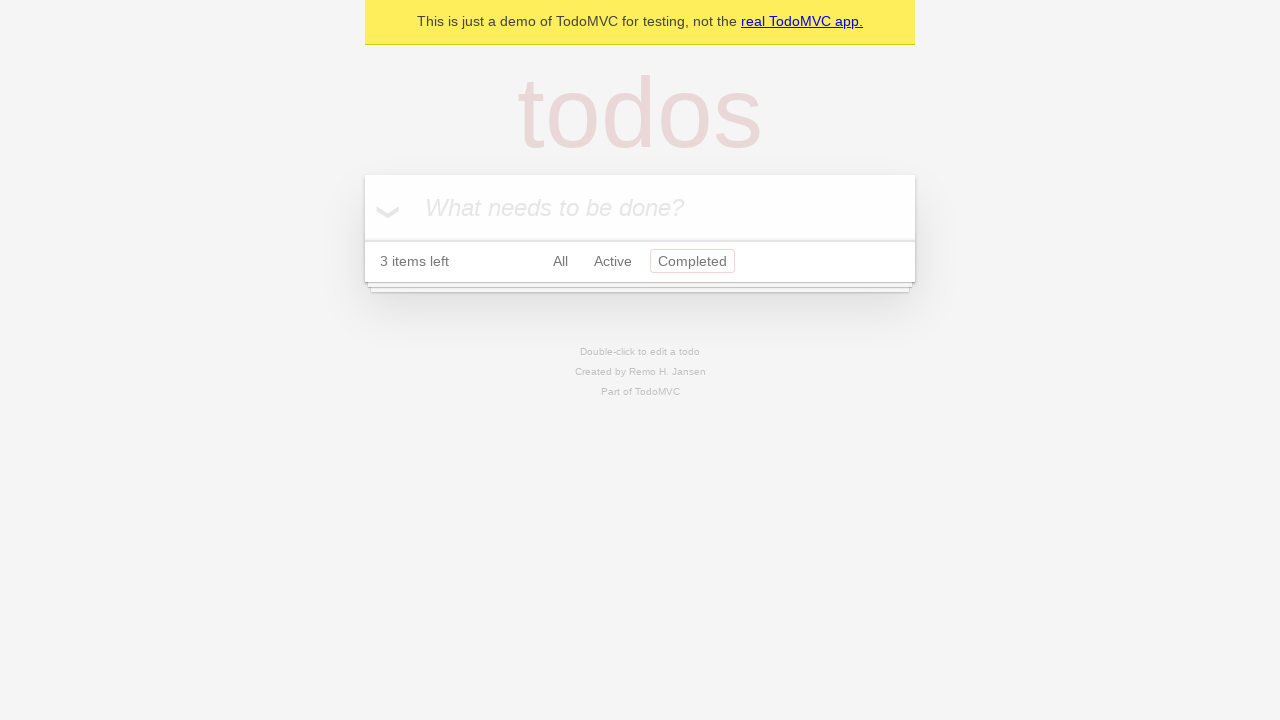

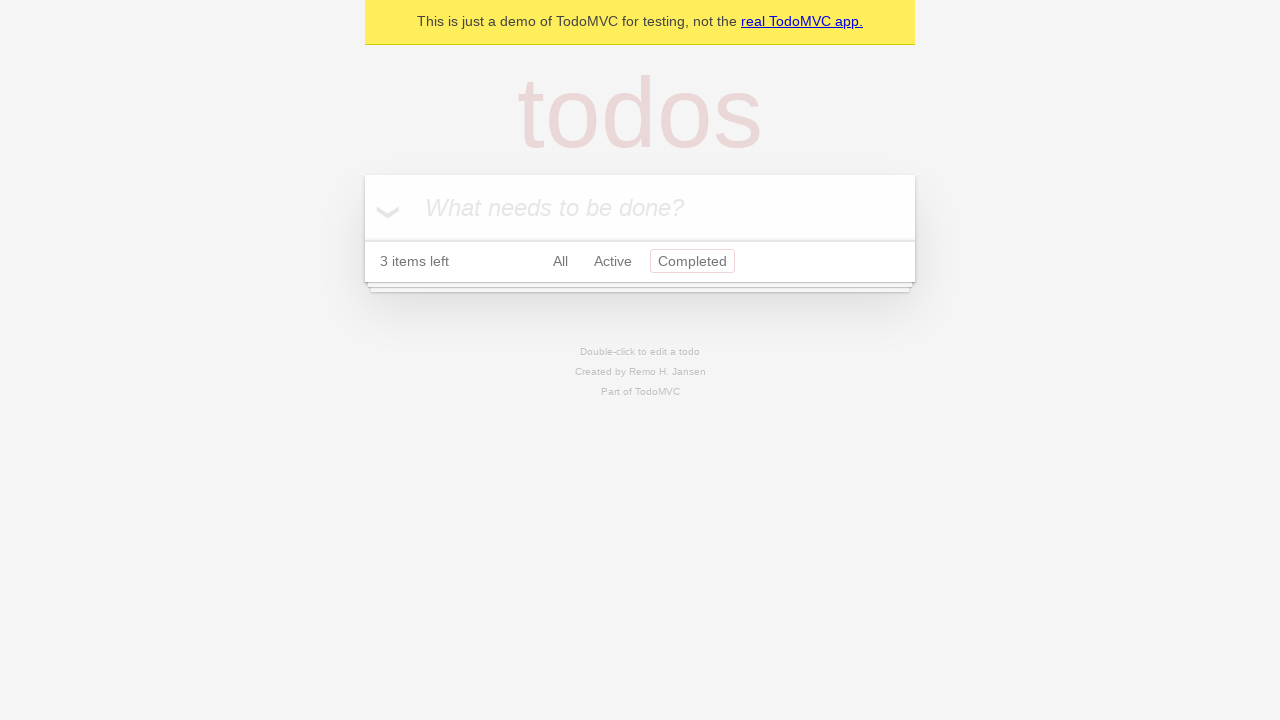